Tests window handle switching by clicking a link that opens a new tab, switching to that tab, and verifying the page heading text

Starting URL: https://the-internet.herokuapp.com/iframe

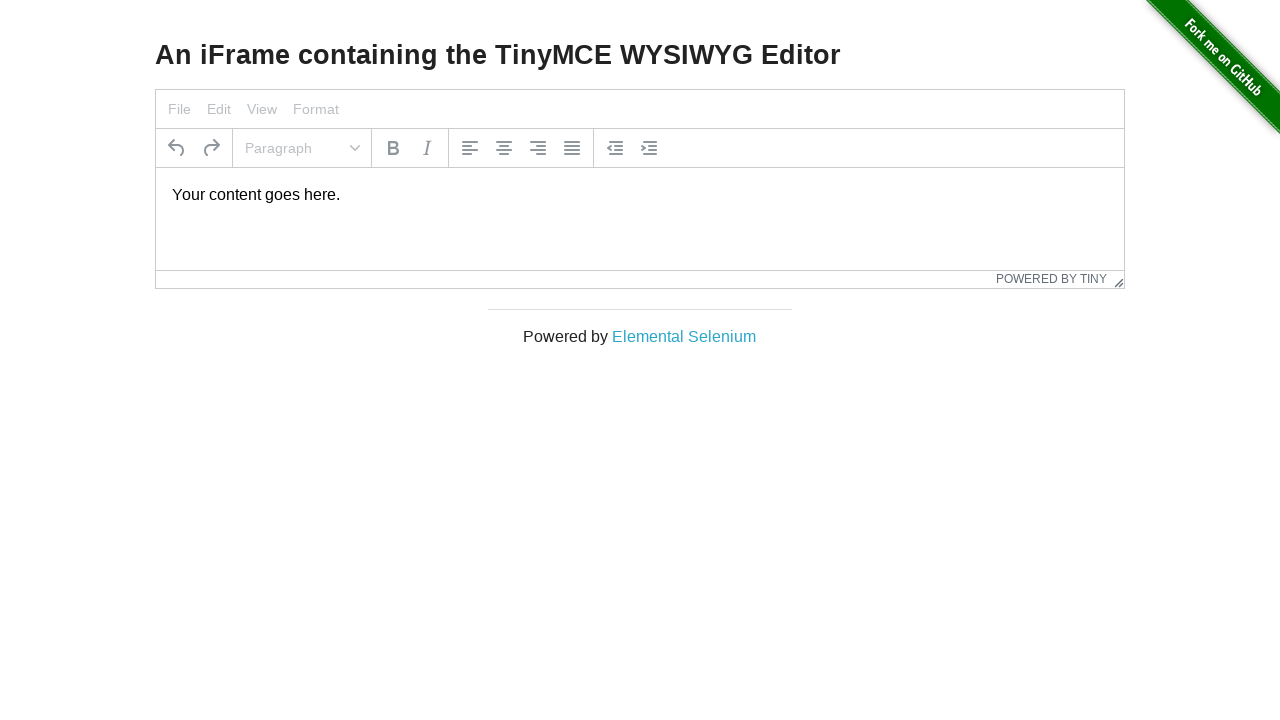

Clicked 'Elemental Selenium' link that opens in a new tab at (684, 336) on a:text('Elemental Selenium')
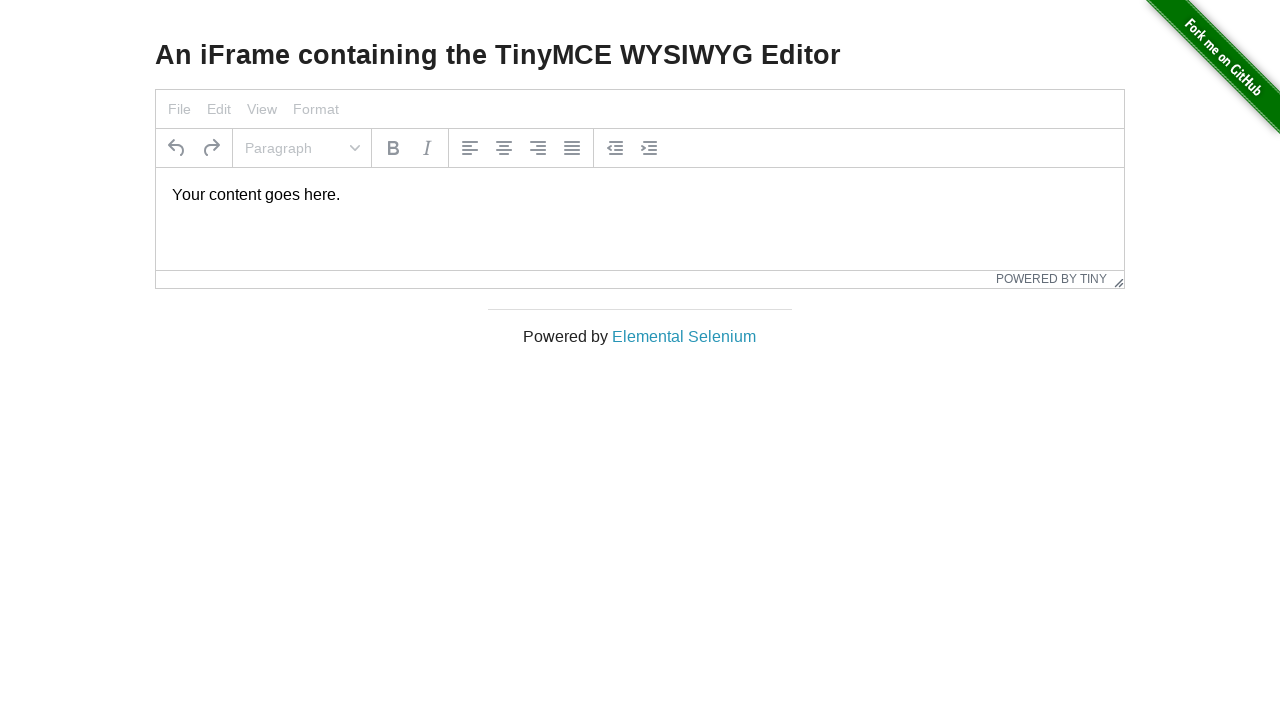

Captured the new tab/page object
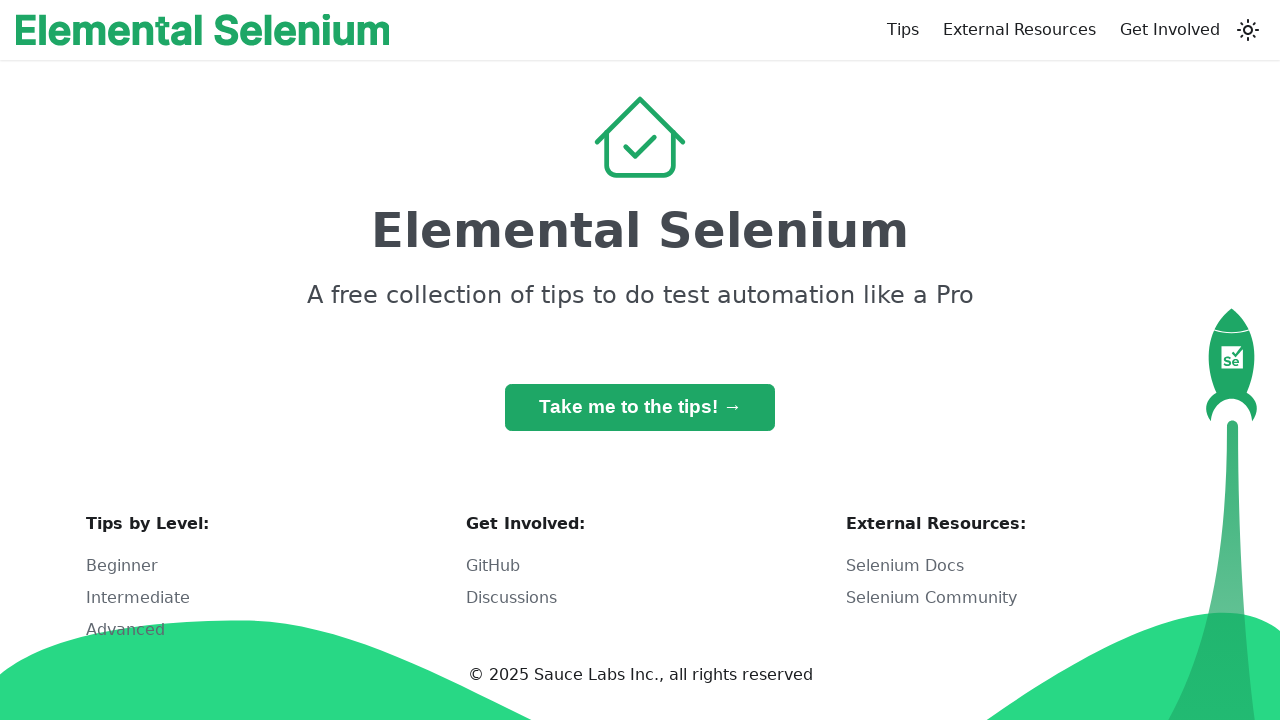

New page has fully loaded
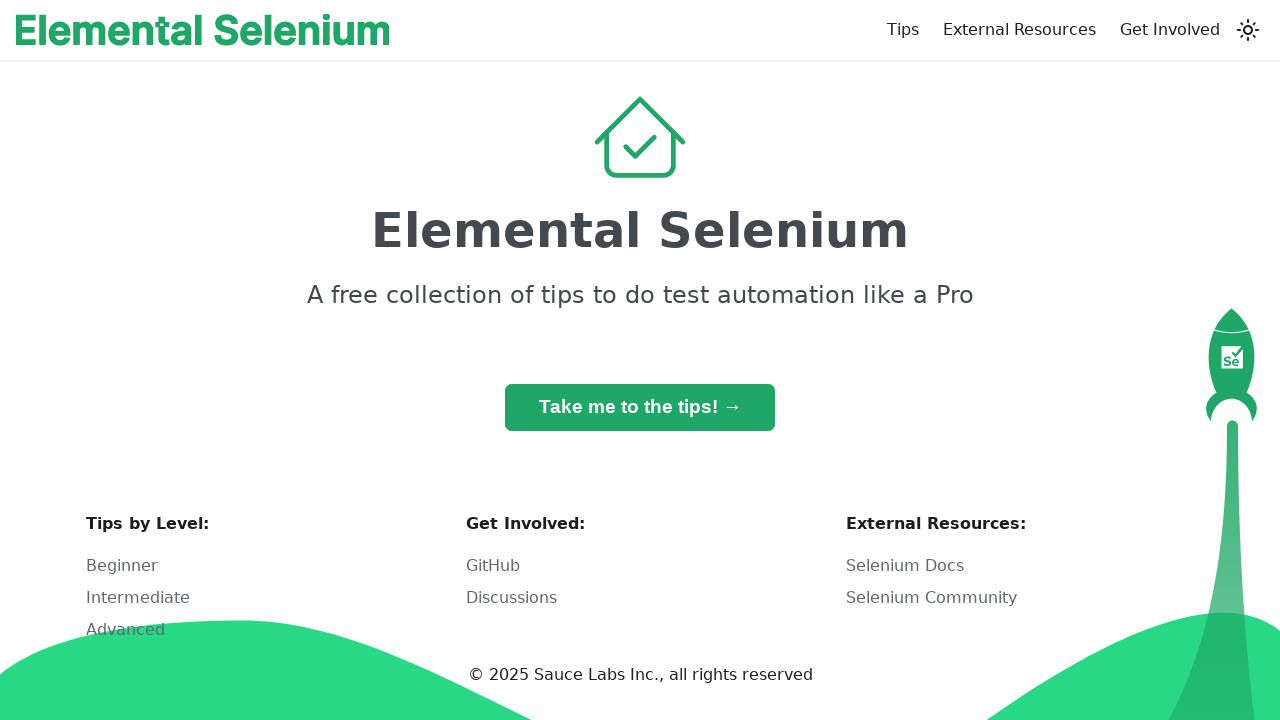

Verified h1 heading text is 'Elemental Selenium' on the new page
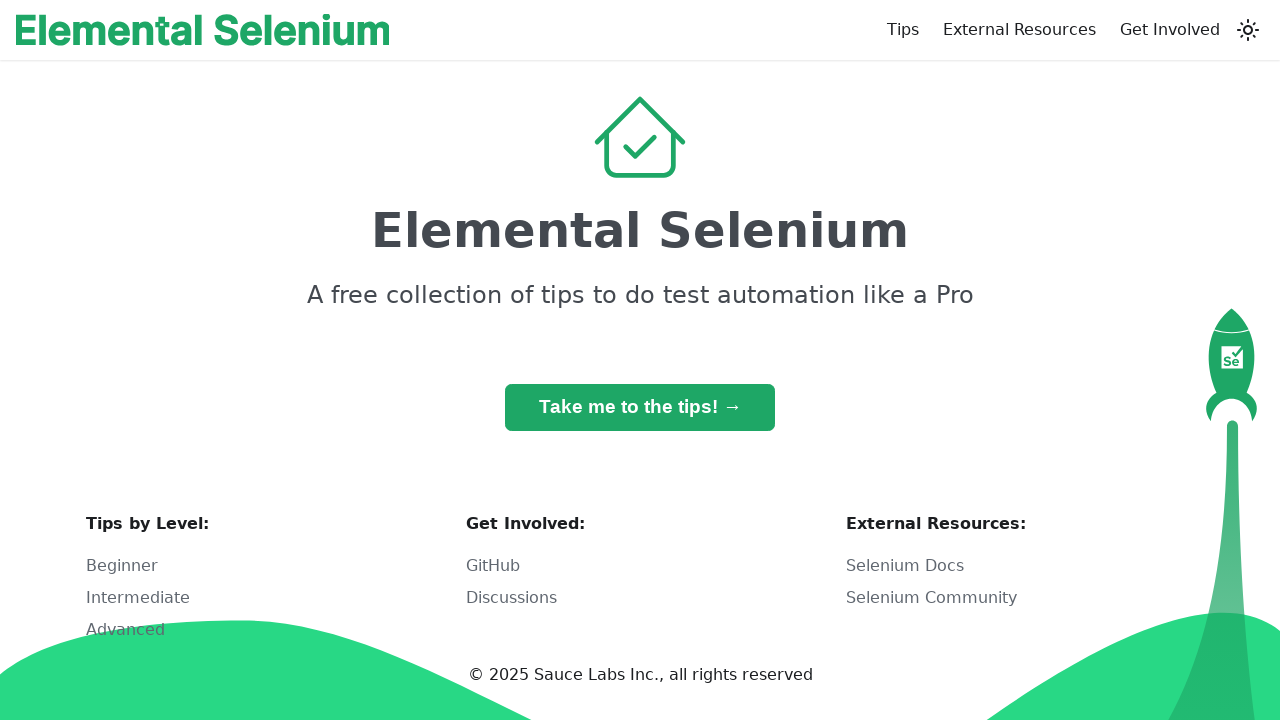

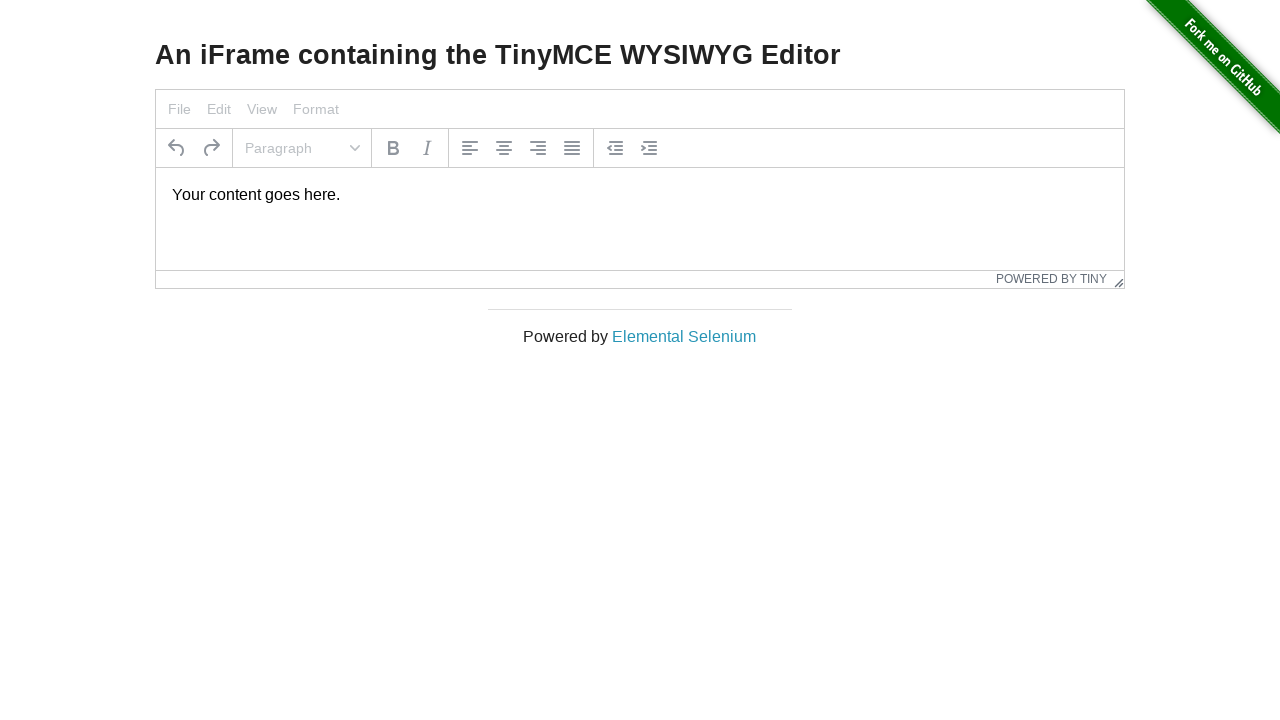